Tests navigation on a car rating website by clicking on the "Popular Make" card, verifying it shows Lamborghini, and then selecting the Diablo model from the list.

Starting URL: https://buggy.justtestit.org/

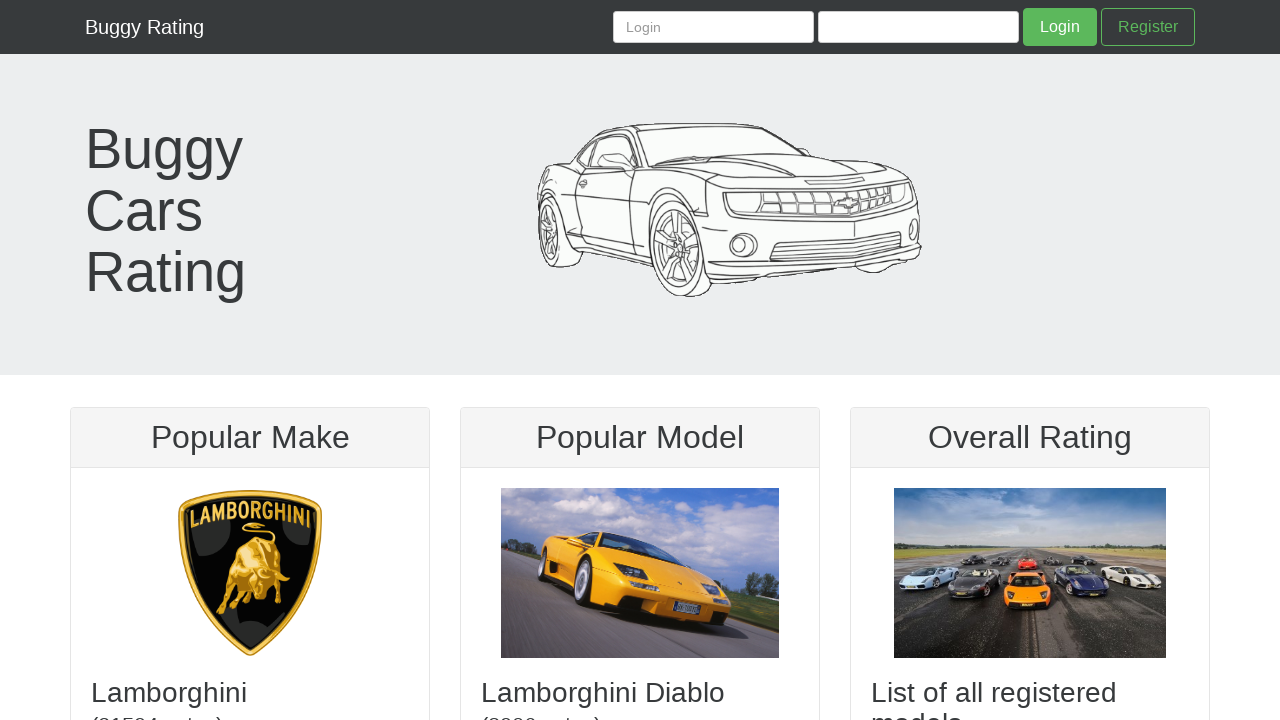

Clicked on the 'Popular Make' card image at (250, 573) on xpath=//div[@class='card']/h2 >> nth=0 >> xpath=../a/img
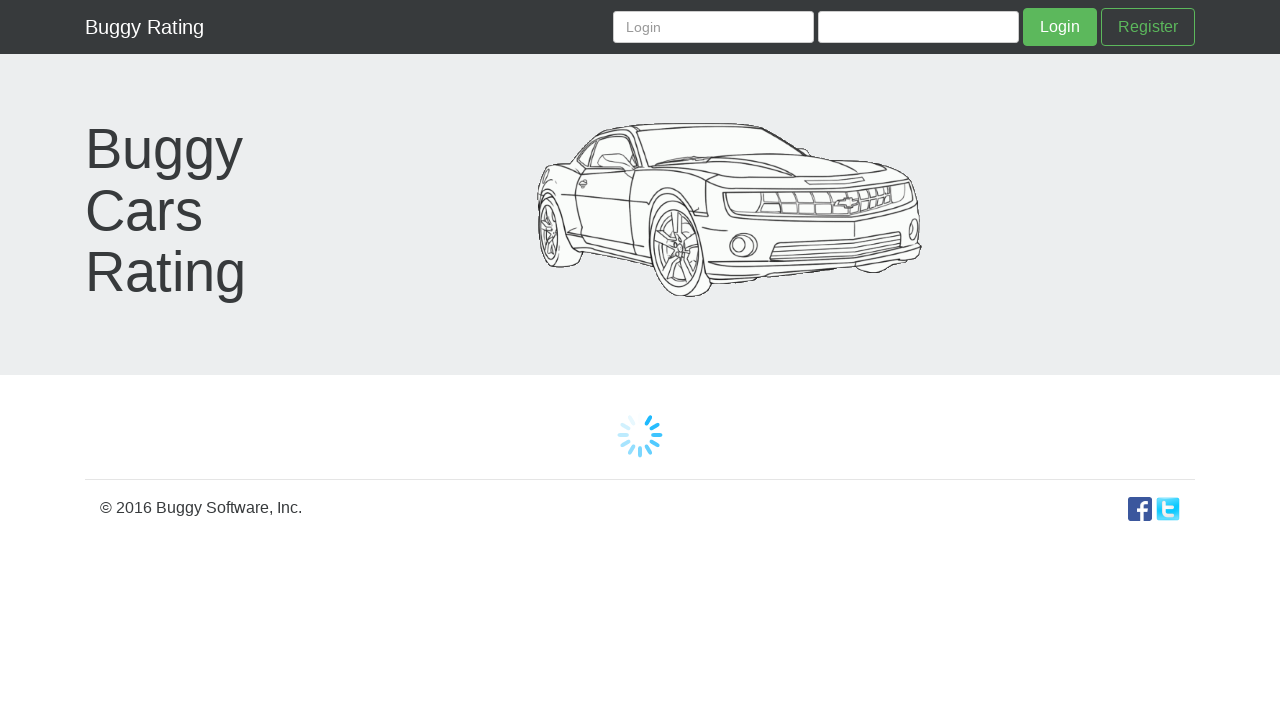

Card content loaded with model heading
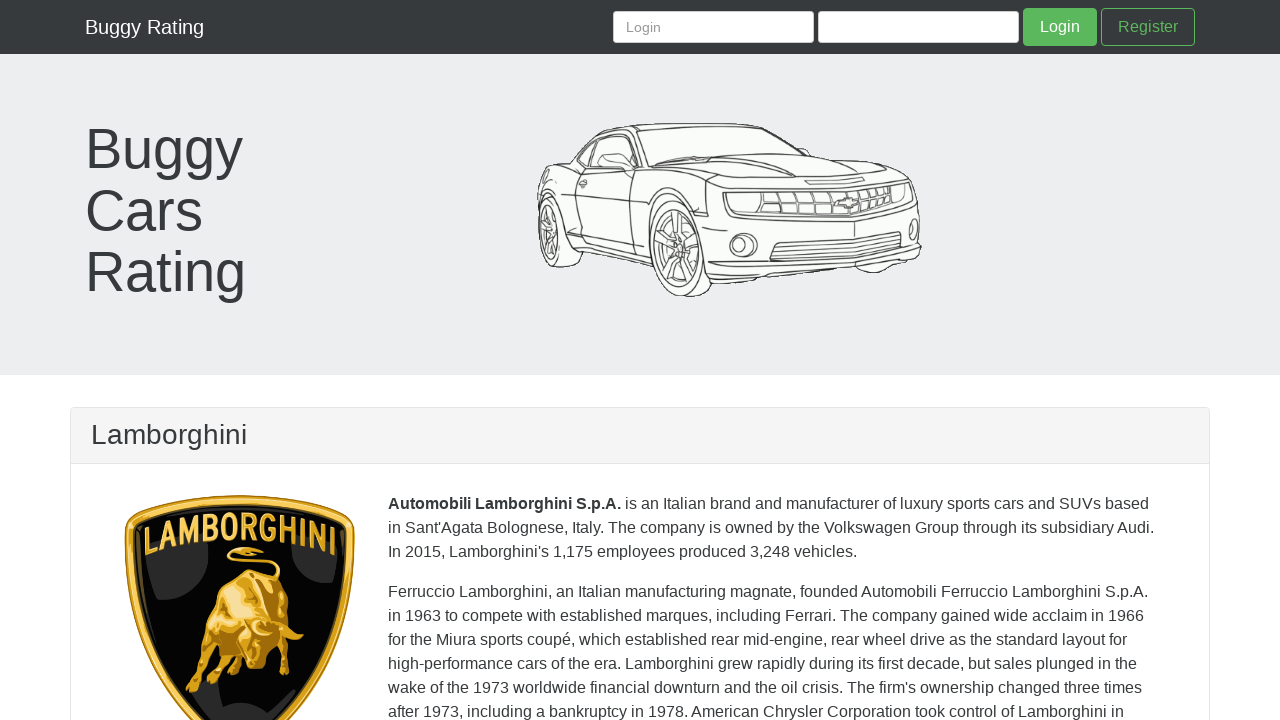

Retrieved card text: 'Lamborghini'
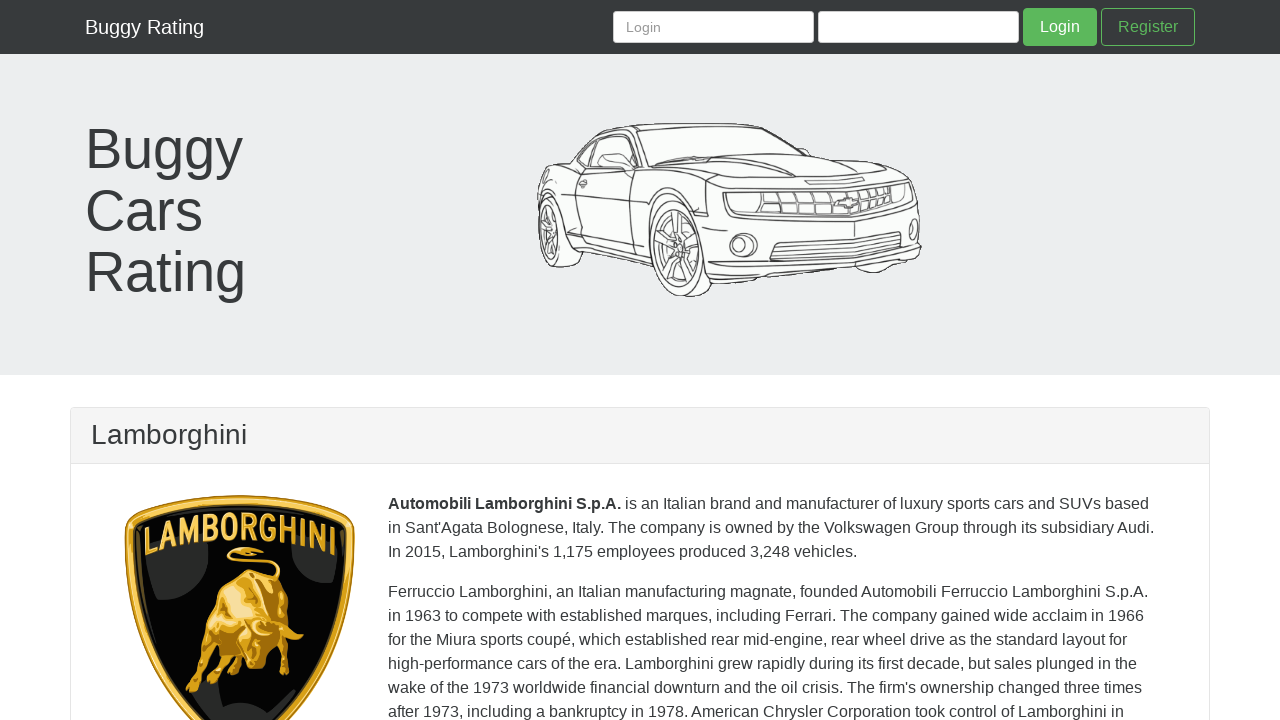

Verified card displays 'Lamborghini'
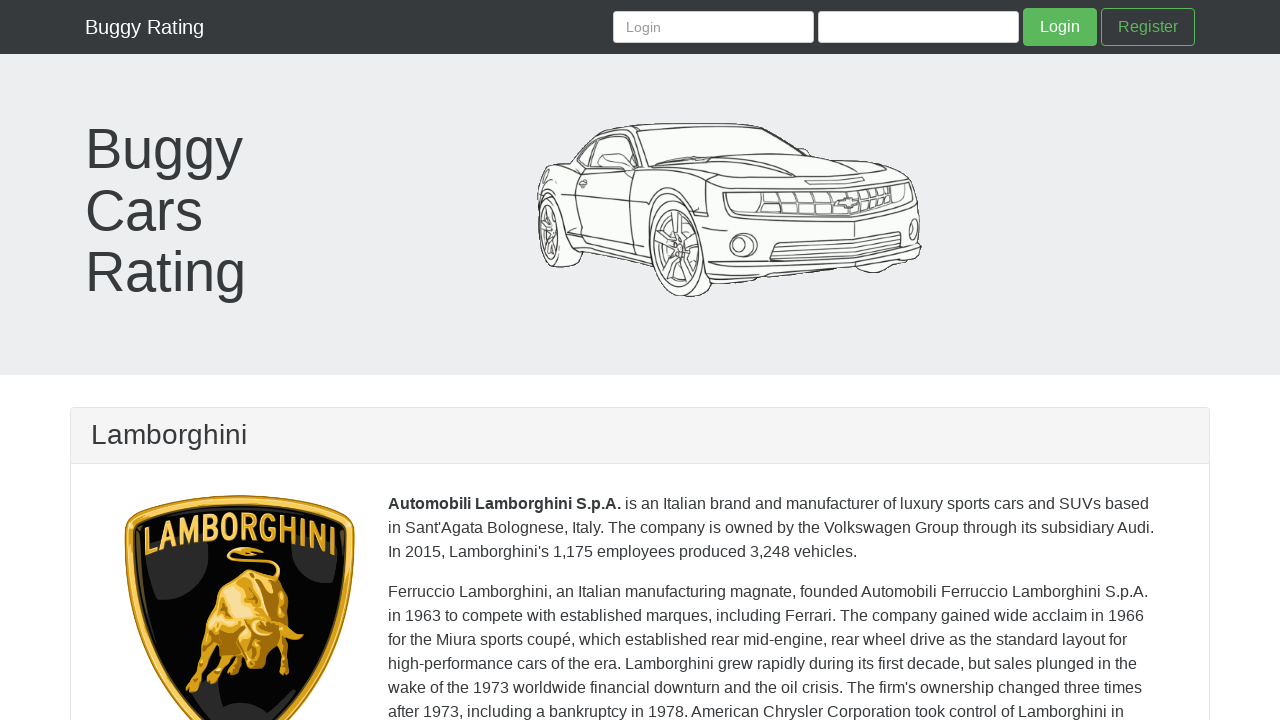

Clicked on the 'Diablo' model link at (450, 360) on table tr td a >> nth=1
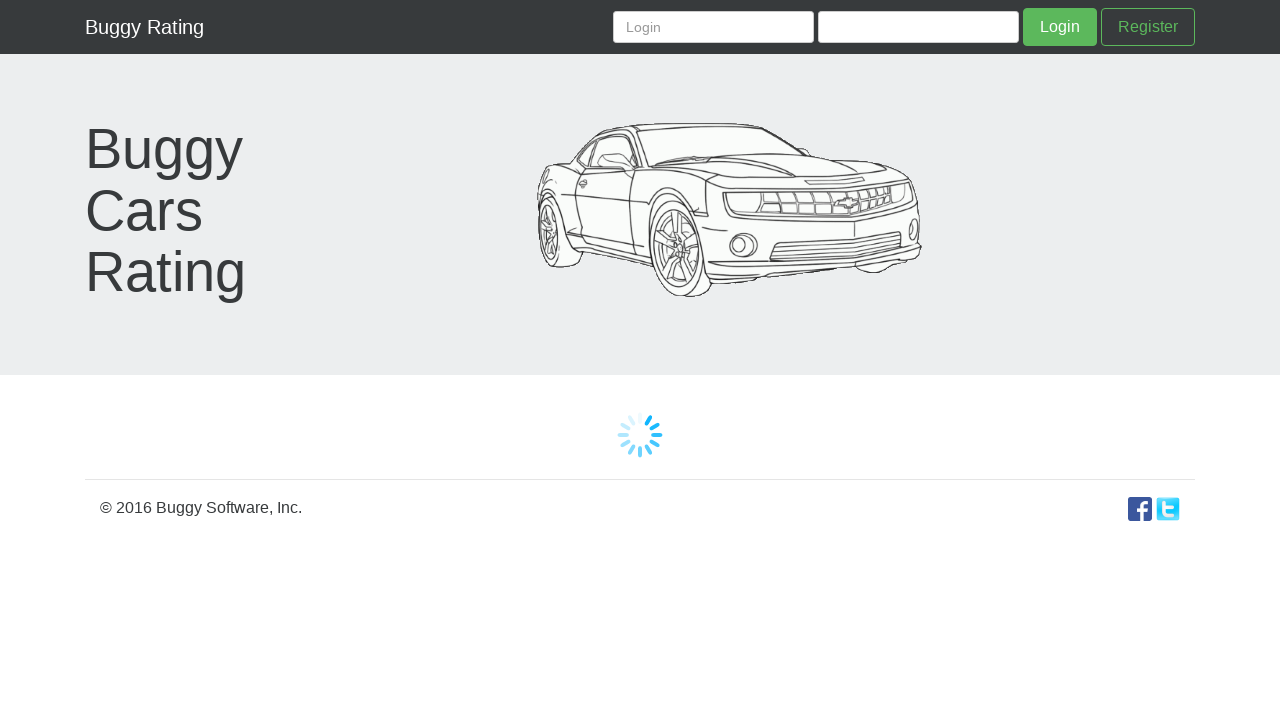

Model page loaded and network idle
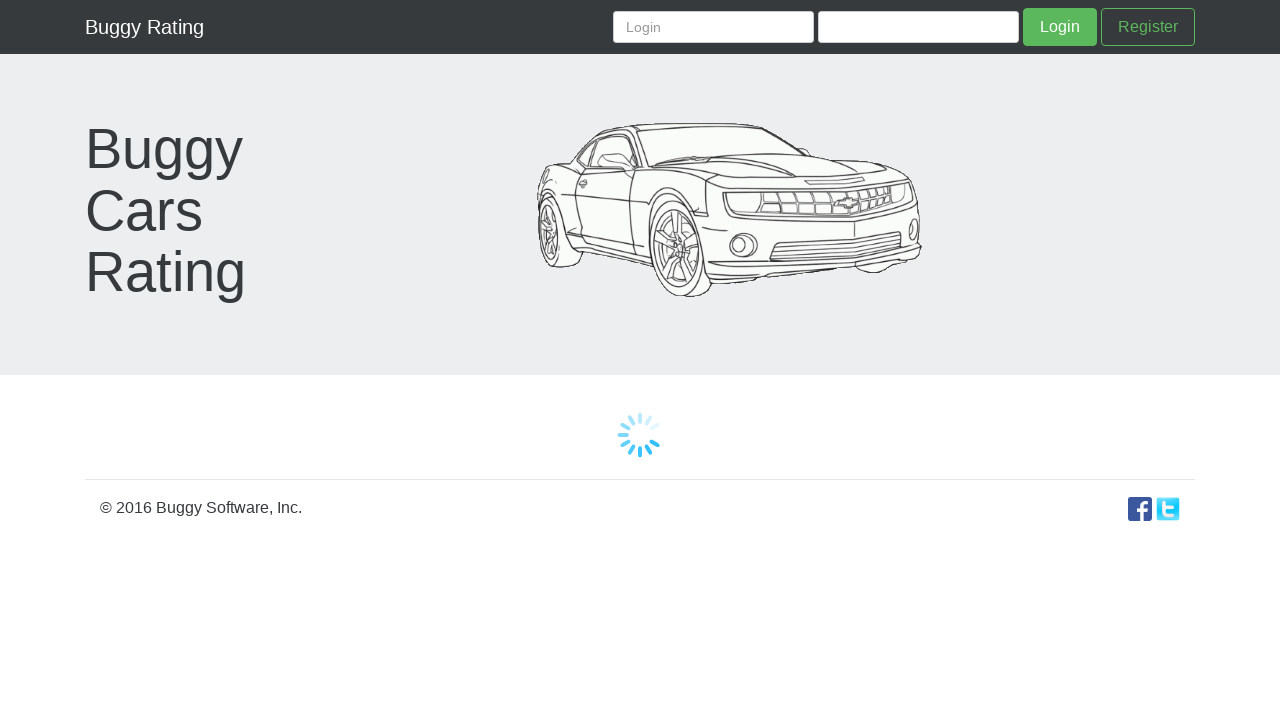

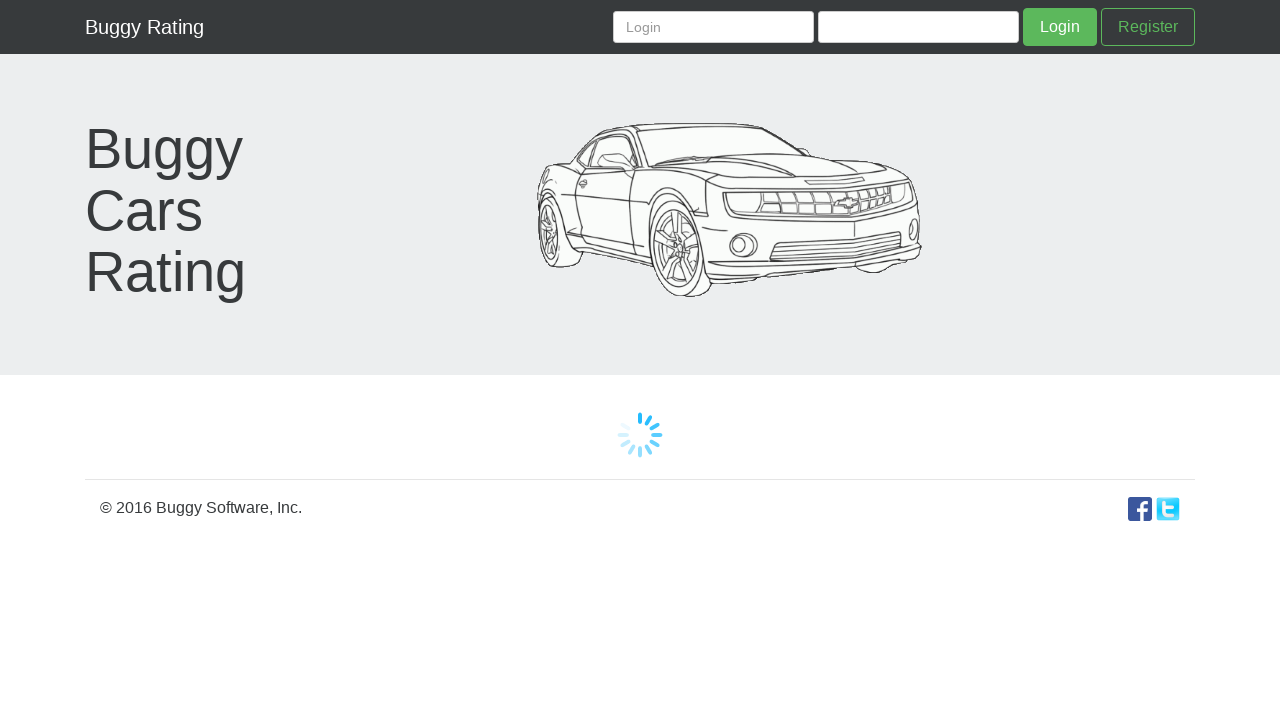